Tests selecting the 'Yes' radio button in the Radio Button section

Starting URL: https://demoqa.com/

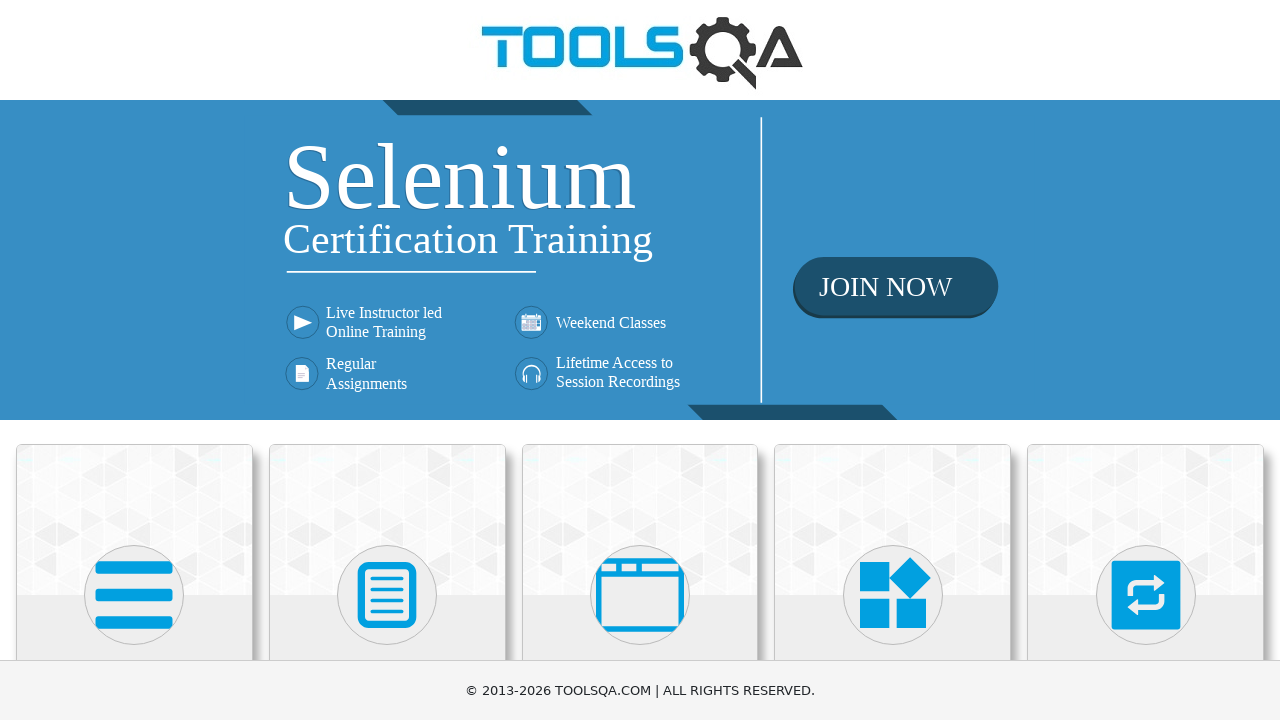

Clicked on Elements card at (134, 360) on text=Elements
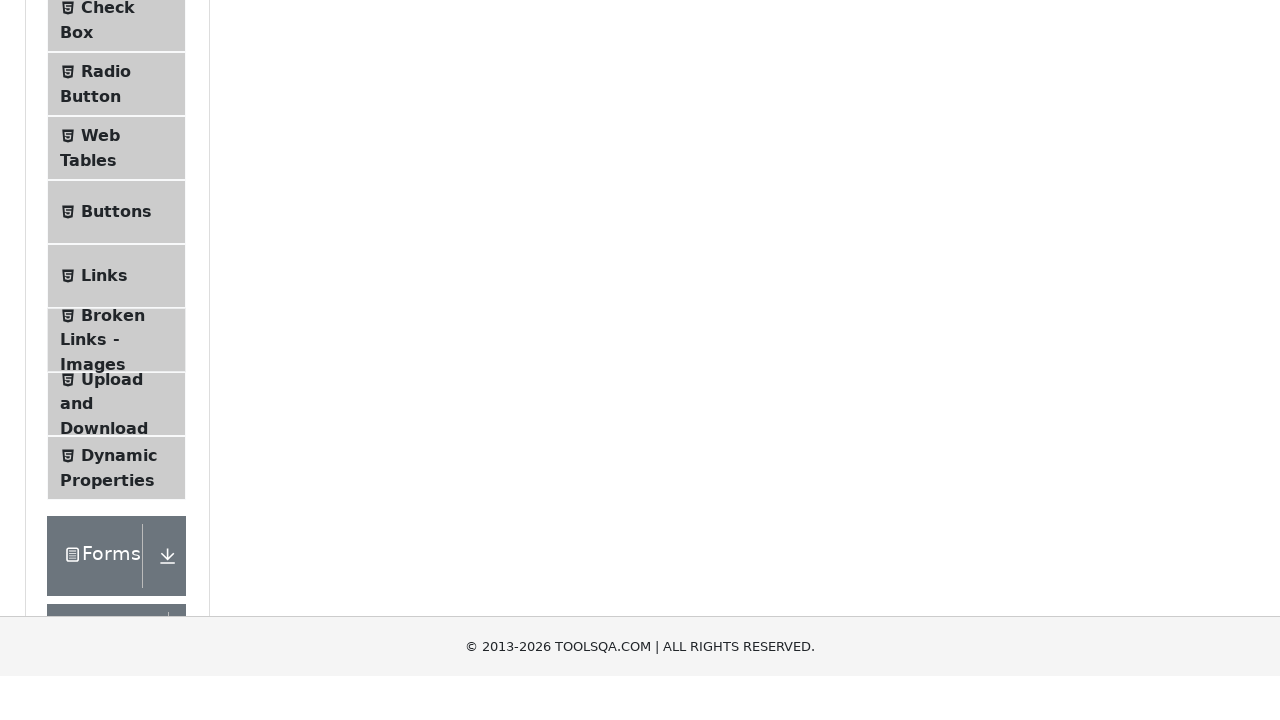

Clicked on Radio Button menu item at (106, 376) on text=Radio Button
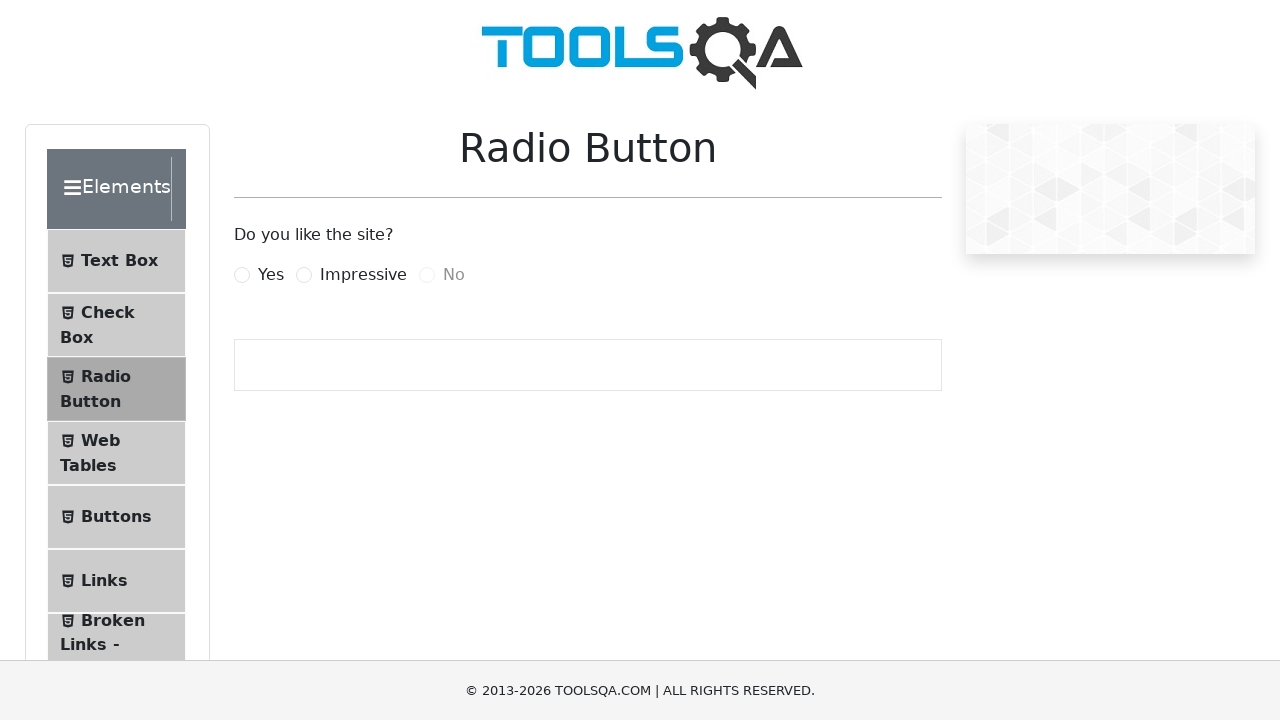

Clicked the 'Yes' radio button in the Radio Button section at (271, 275) on label[for='yesRadio']
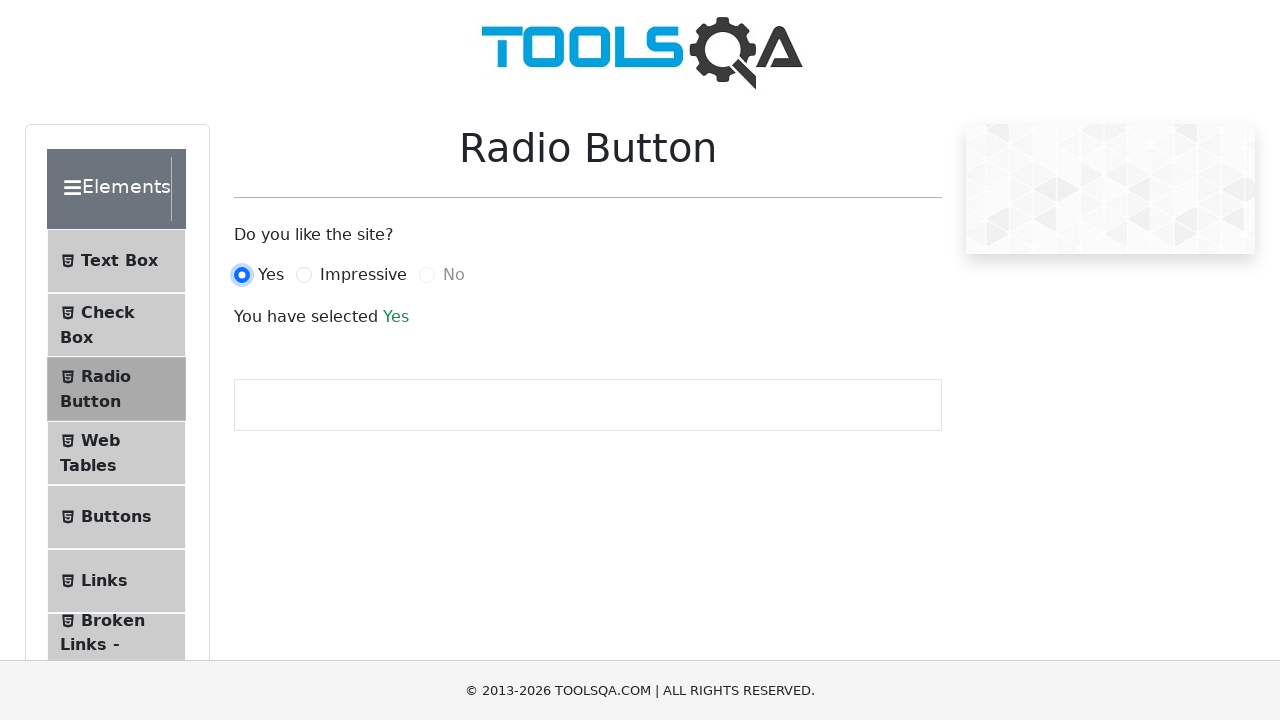

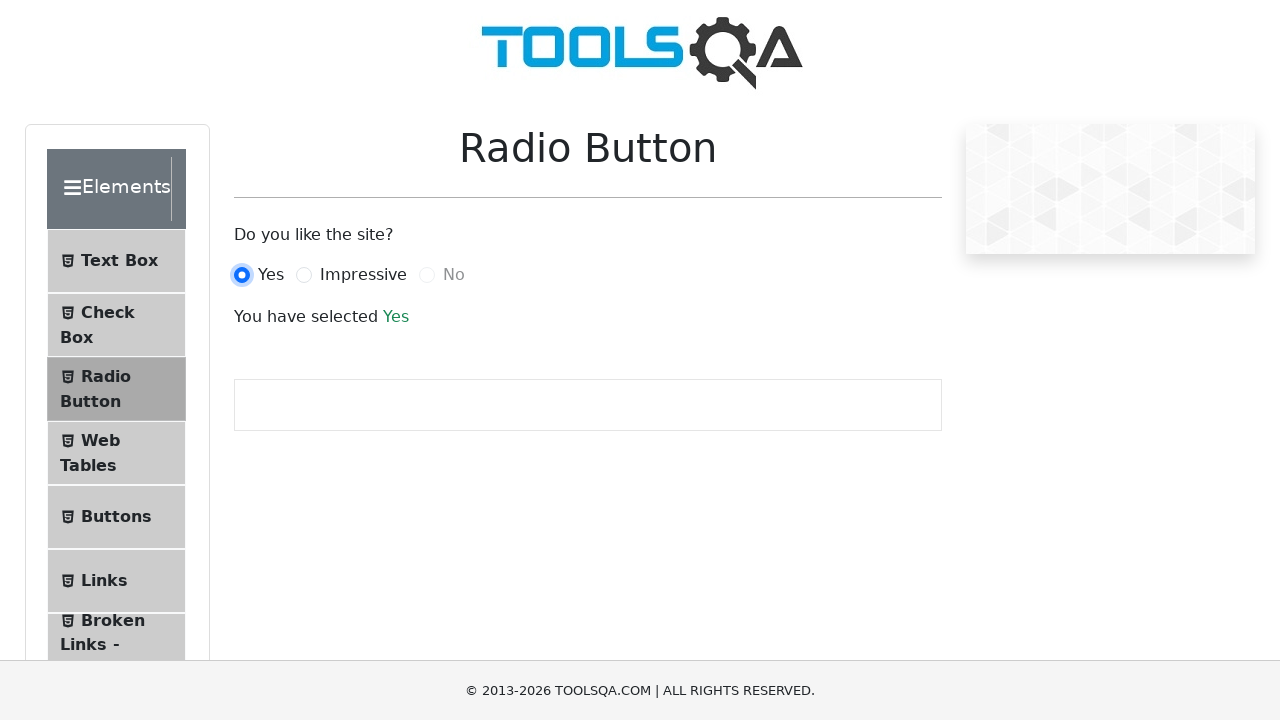